Tests window handling by clicking a link that opens a new window

Starting URL: https://the-internet.herokuapp.com/windows

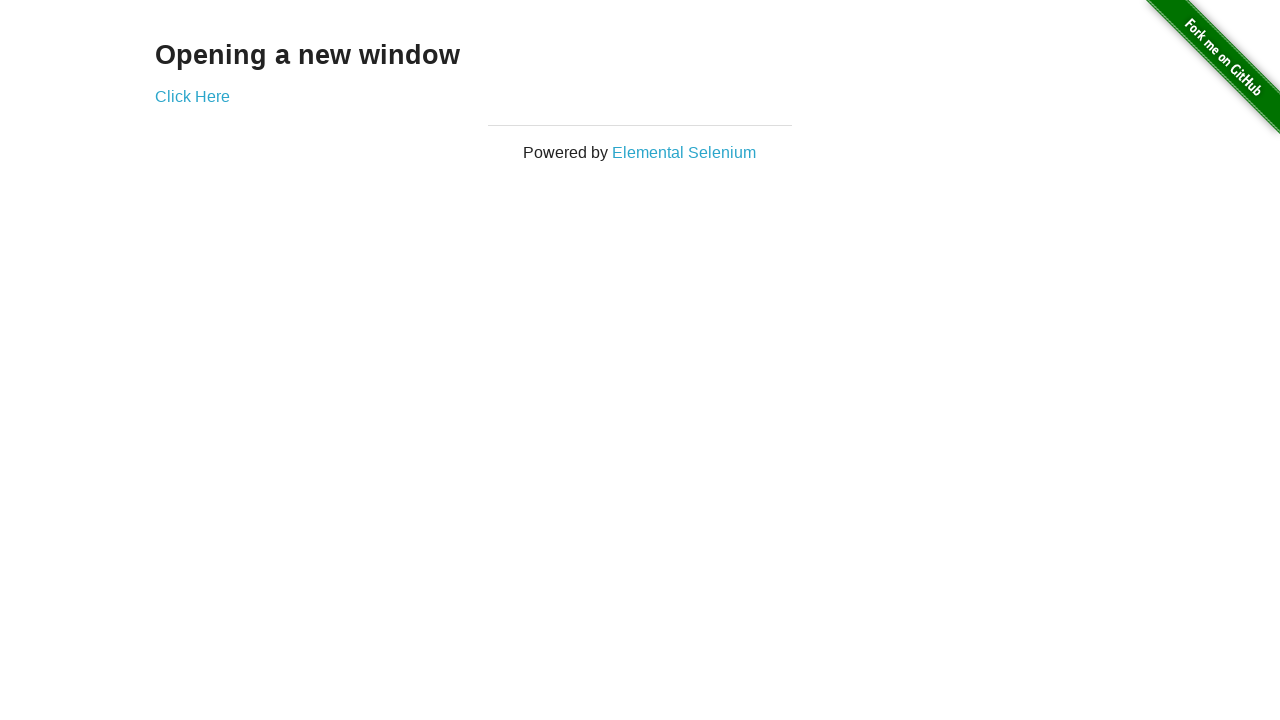

Clicked 'Click Here' link to open new window at (192, 96) on xpath=//a[contains(text(),'Click Here')]
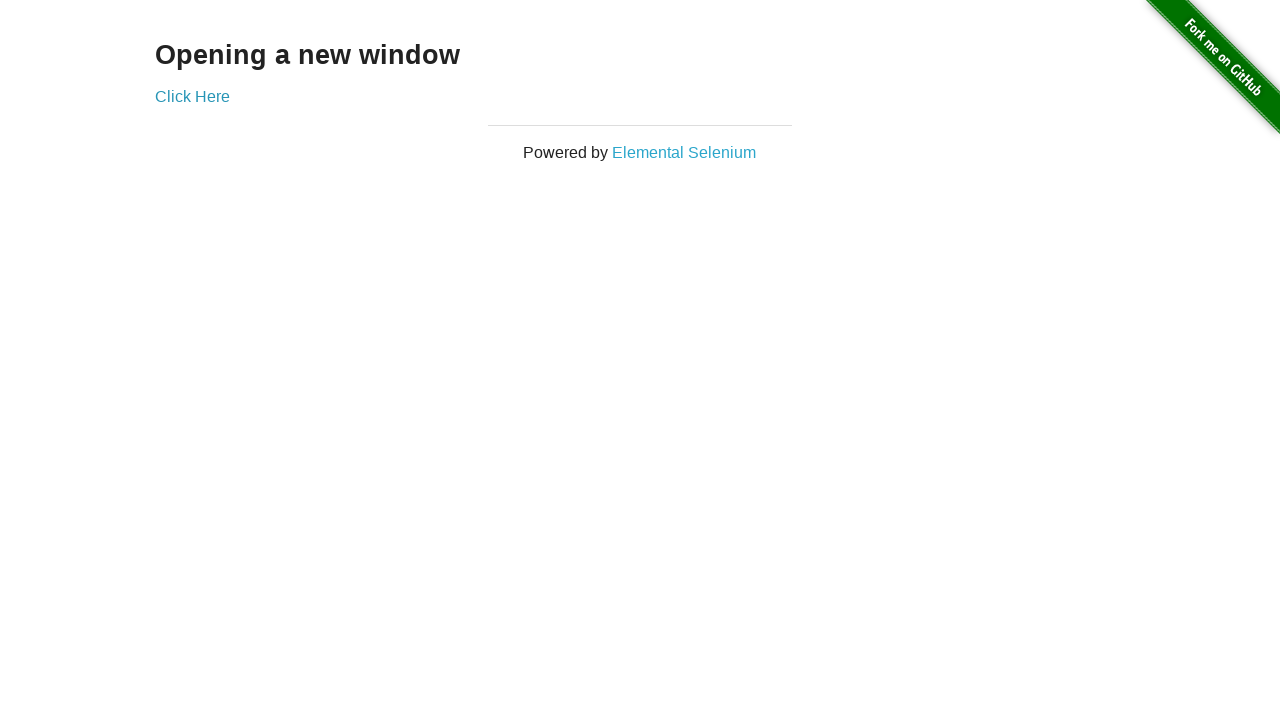

Clicked 'Click Here' link again and new page opened at (192, 96) on xpath=//a[contains(text(),'Click Here')]
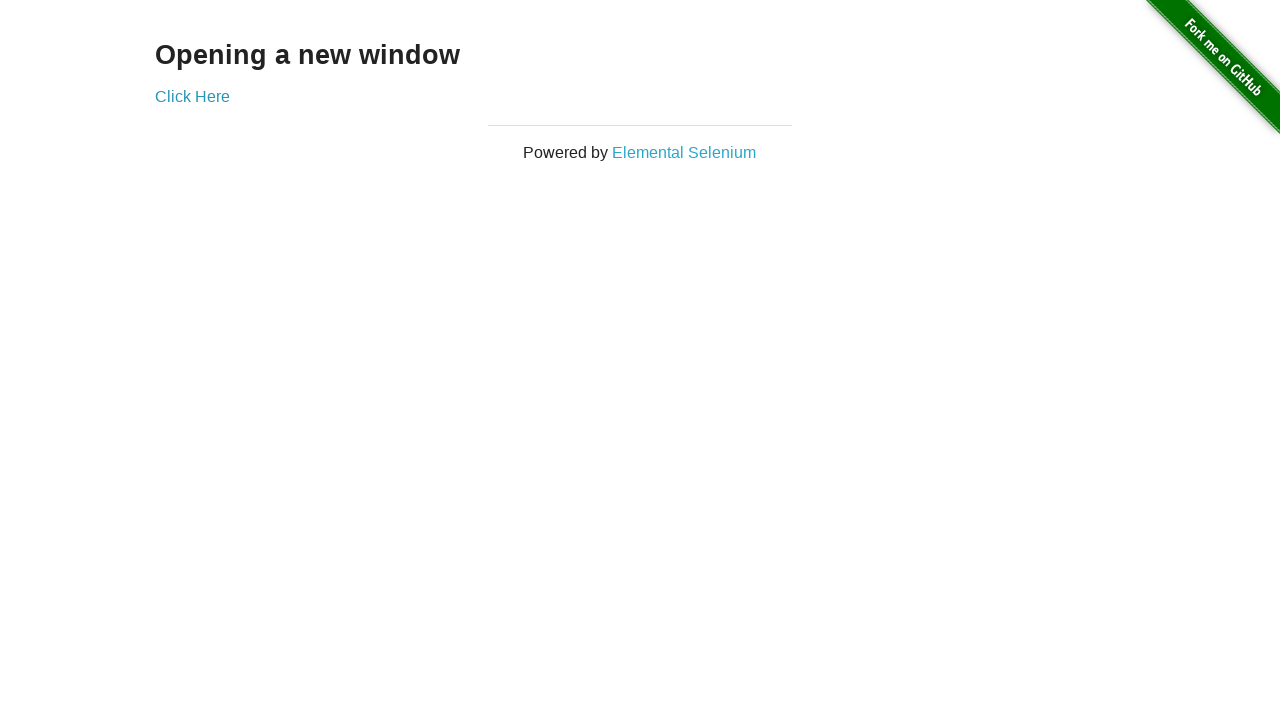

Captured new page object from context
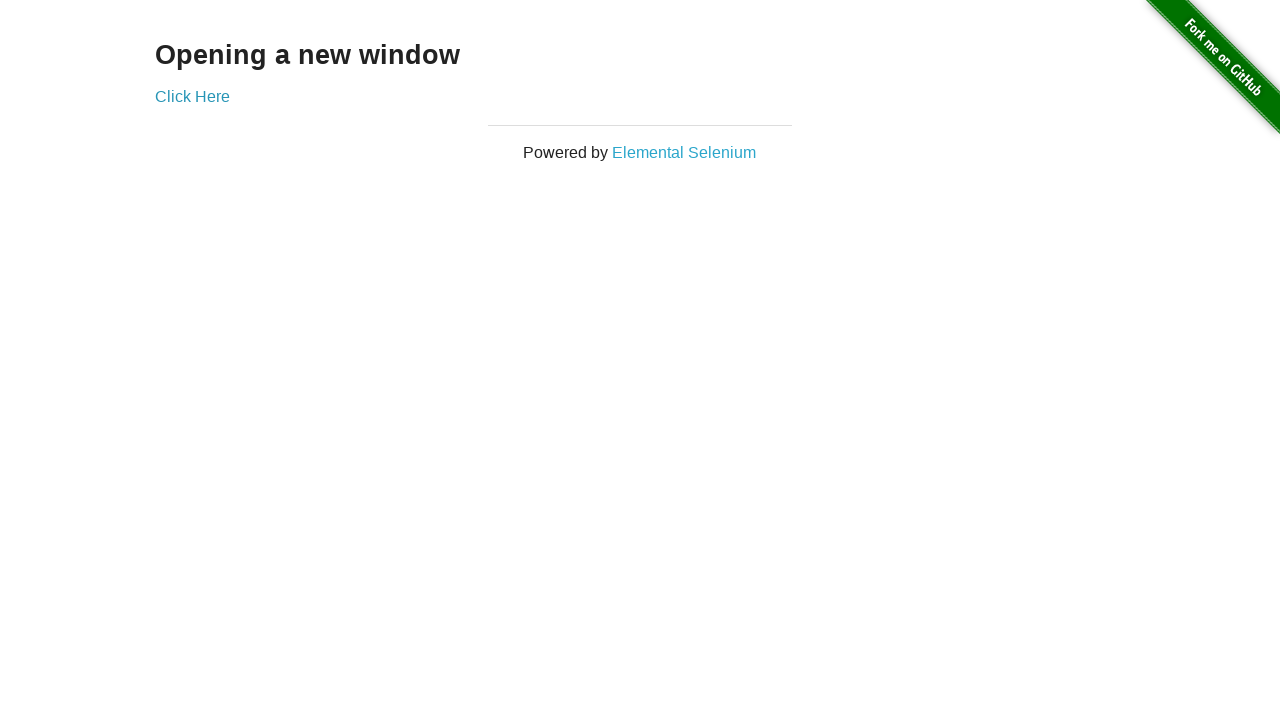

New page finished loading
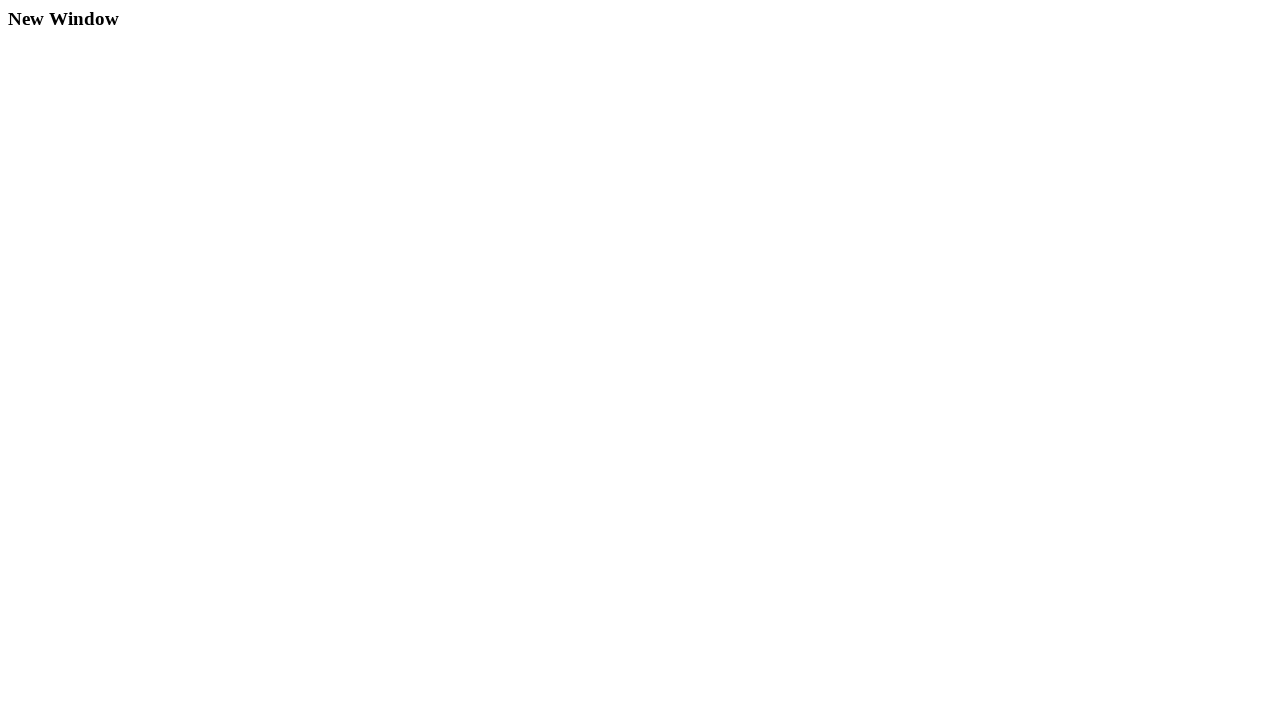

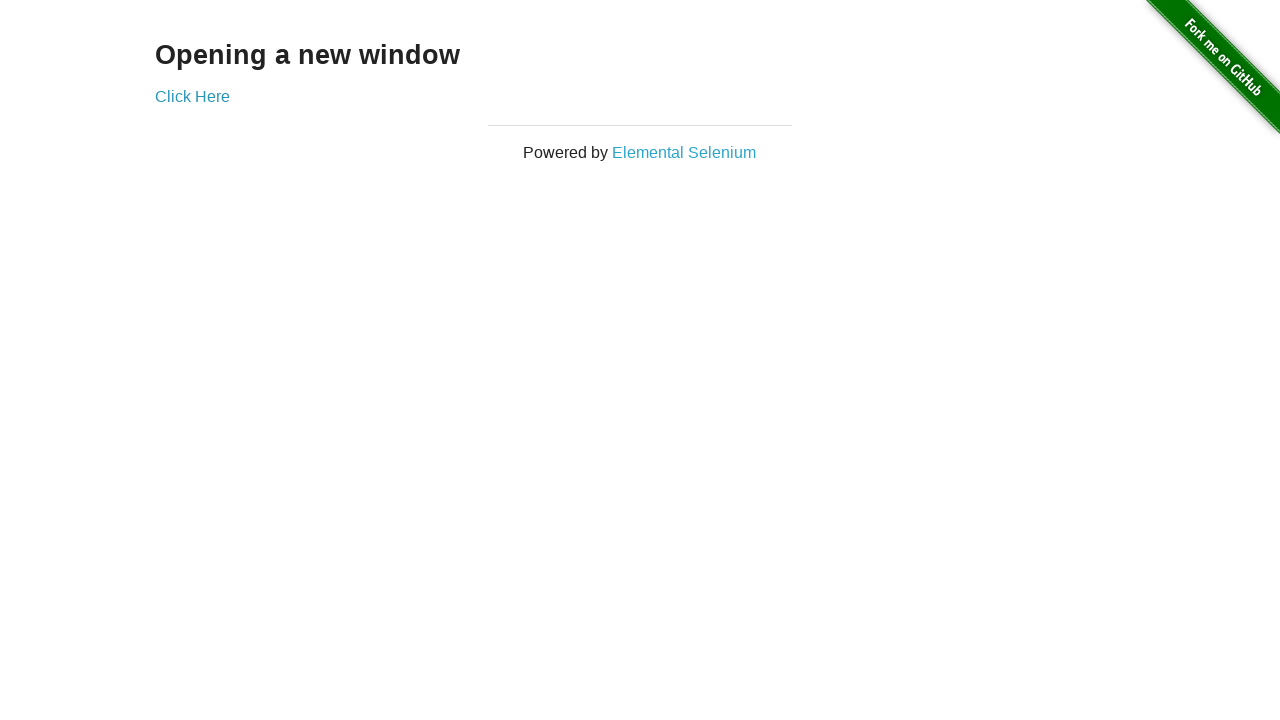